Tests nested hover menu navigation by hovering through menu items to reach sub-sub-item

Starting URL: https://demoqa.com/menu/

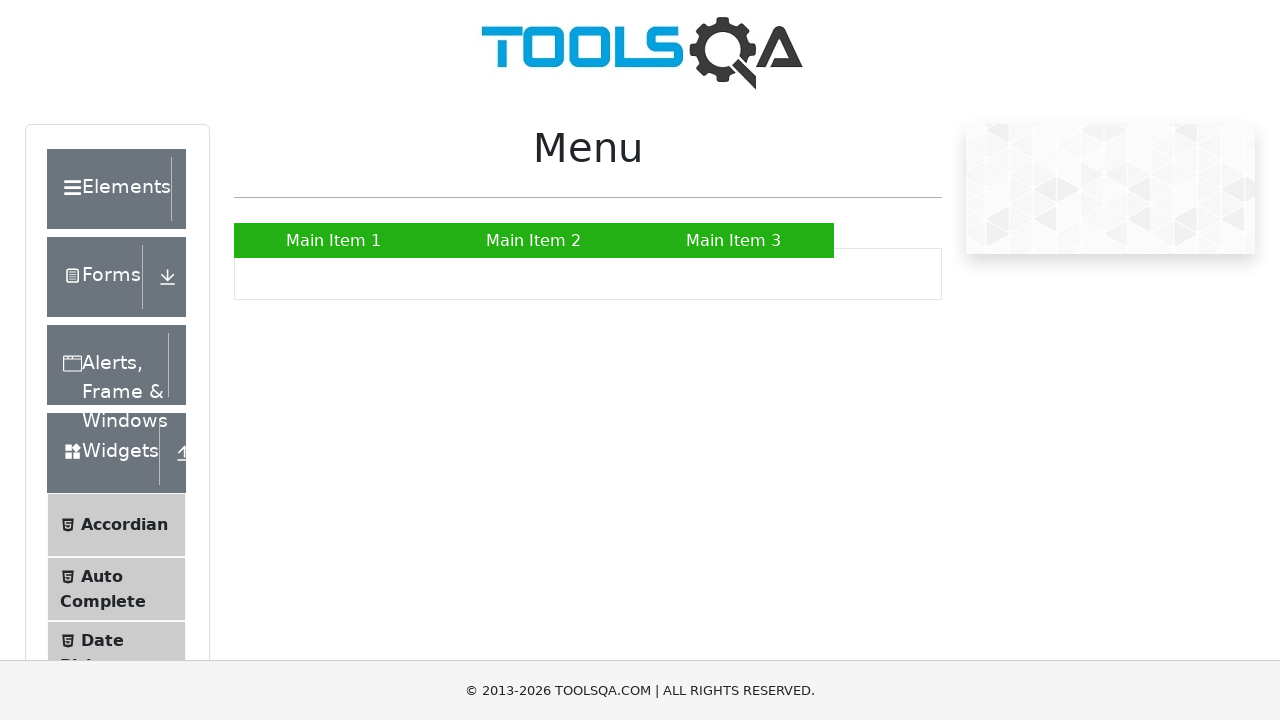

Hovered over Main Item 2 to reveal submenu at (534, 240) on xpath=//a[text()='Main Item 2']
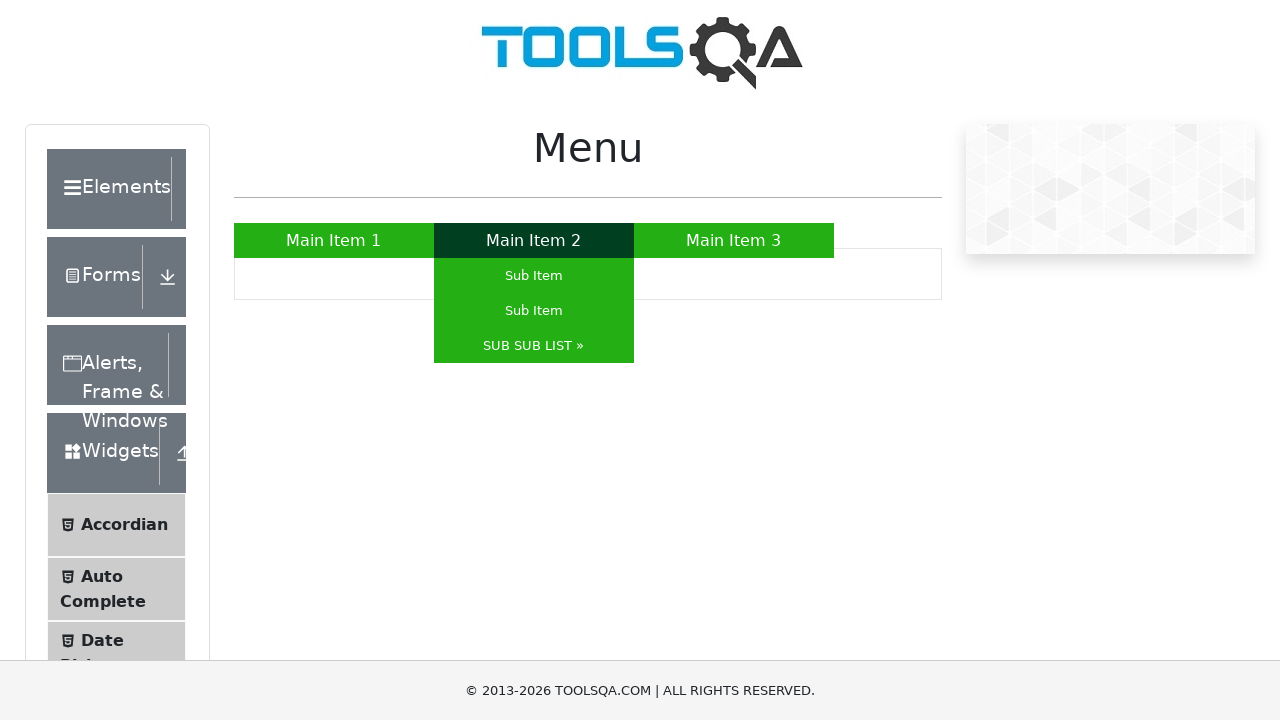

Hovered over SUB SUB LIST to reveal sub-submenu at (534, 346) on xpath=//a[text()='SUB SUB LIST »']
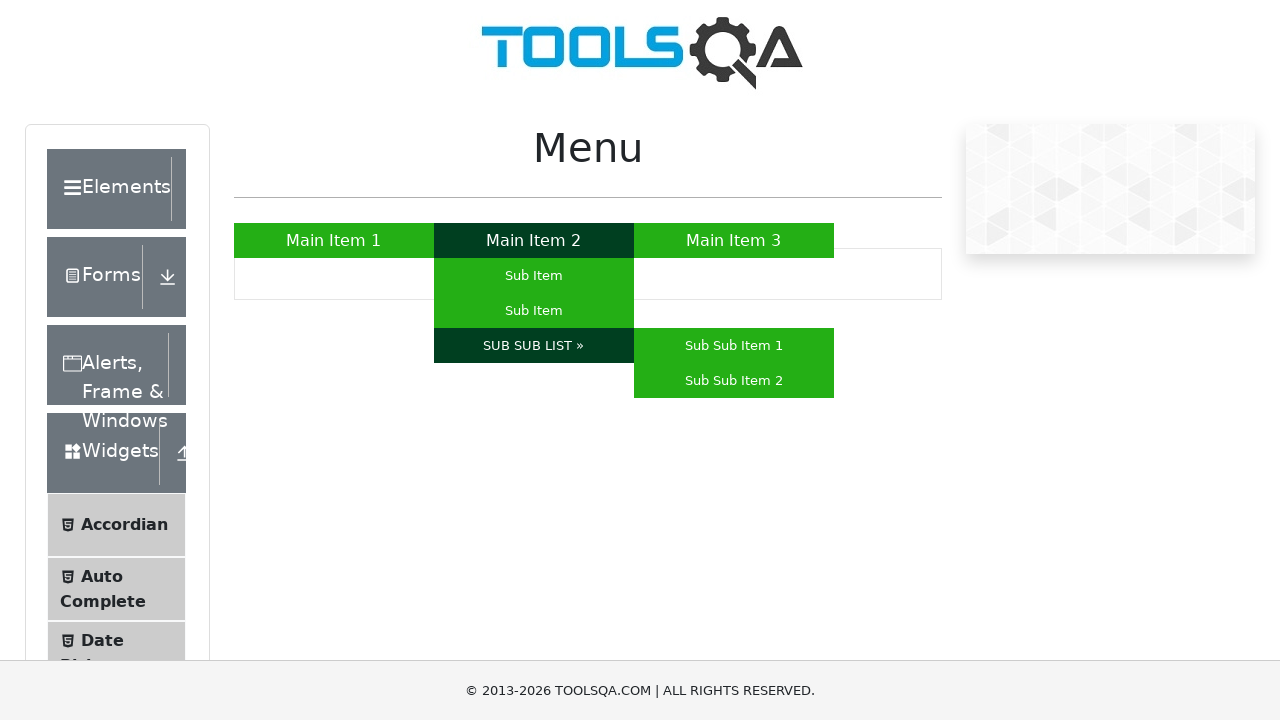

Hovered over Sub Sub Item 1 in nested menu at (734, 346) on xpath=//a[text()='Sub Sub Item 1']
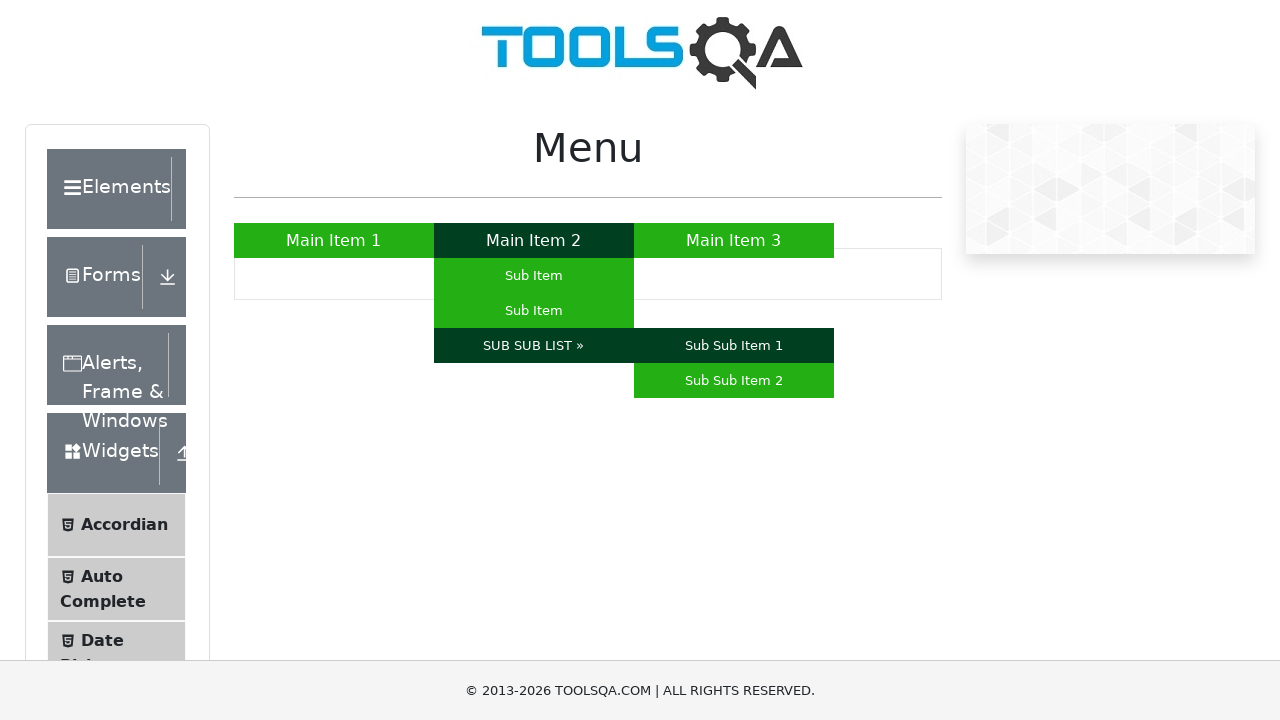

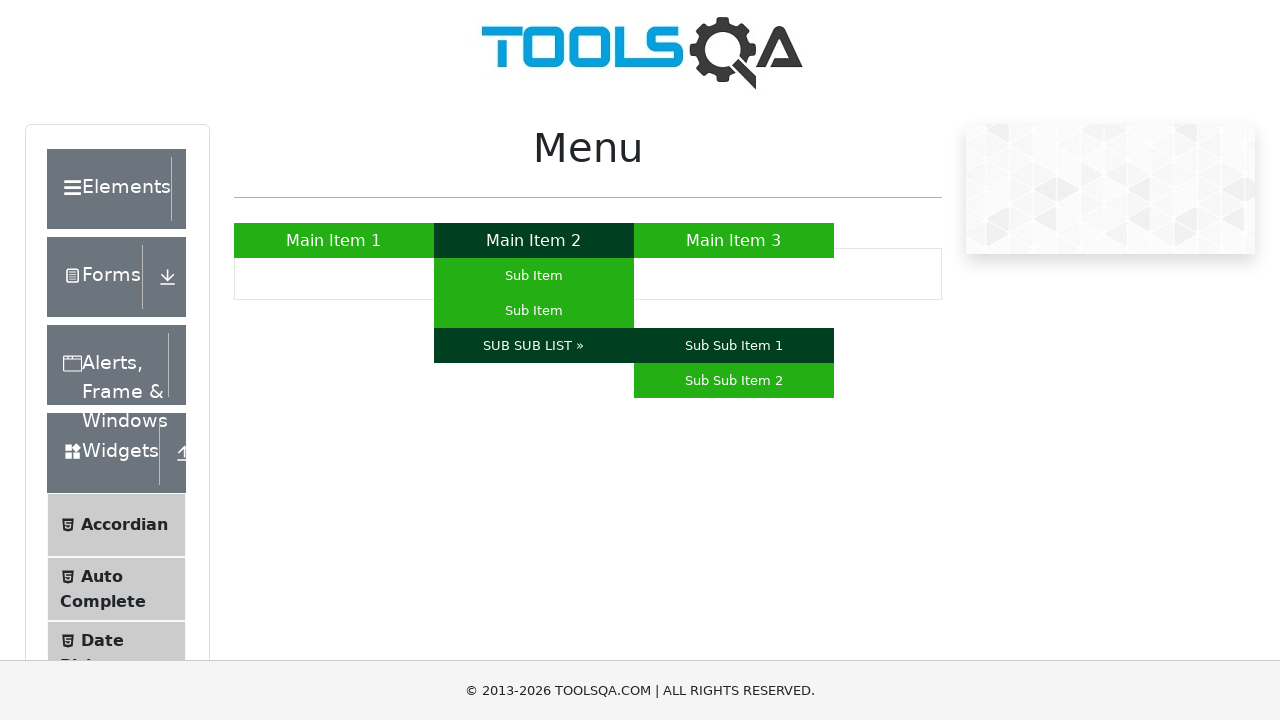